Tests JavaScript alert handling by clicking buttons that trigger different types of alerts (simple alert, confirm dialog, and prompt dialog) and interacting with each one appropriately - accepting, dismissing, or entering text.

Starting URL: https://demoqa.com/alerts

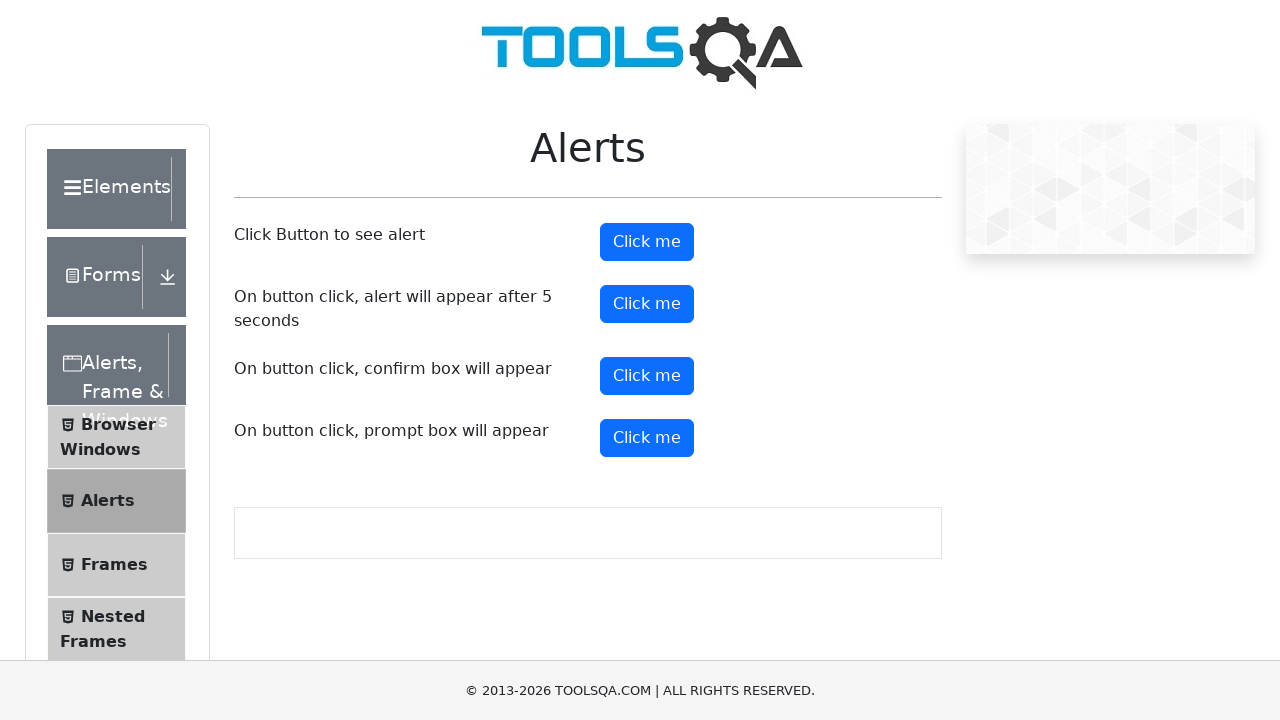

Navigated to alerts demo page
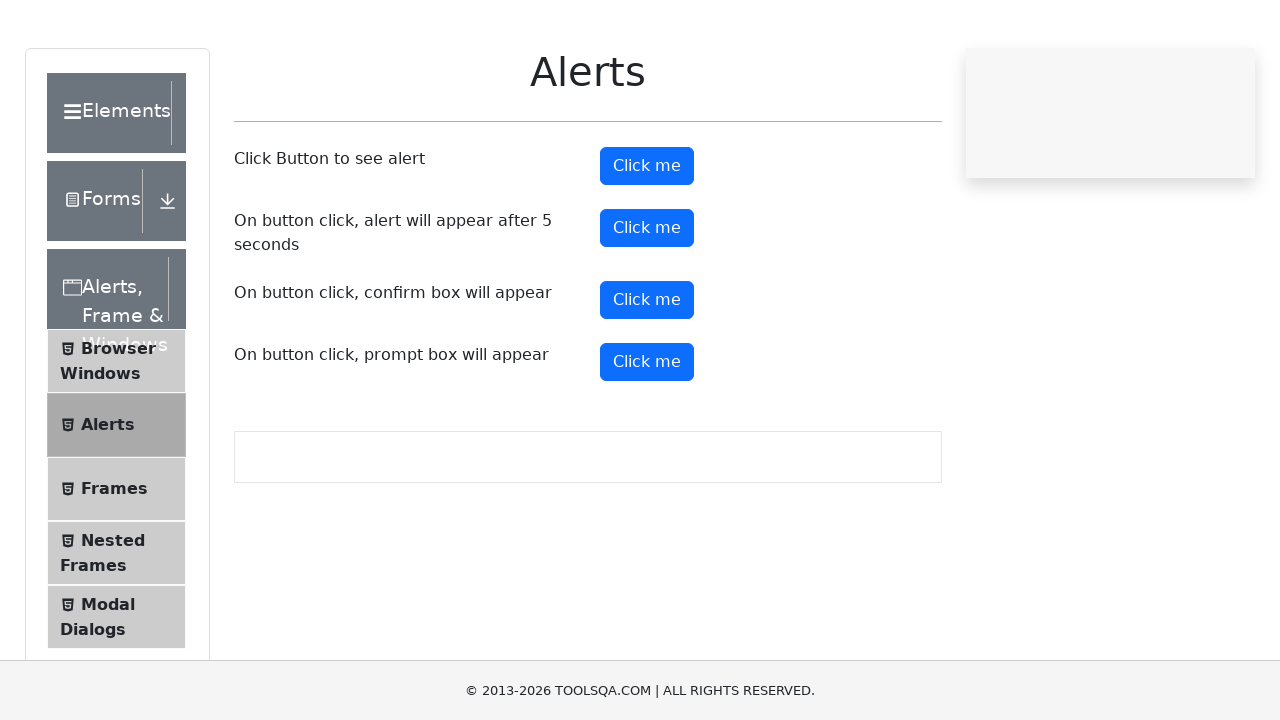

Clicked the simple alert button at (647, 242) on #alertButton
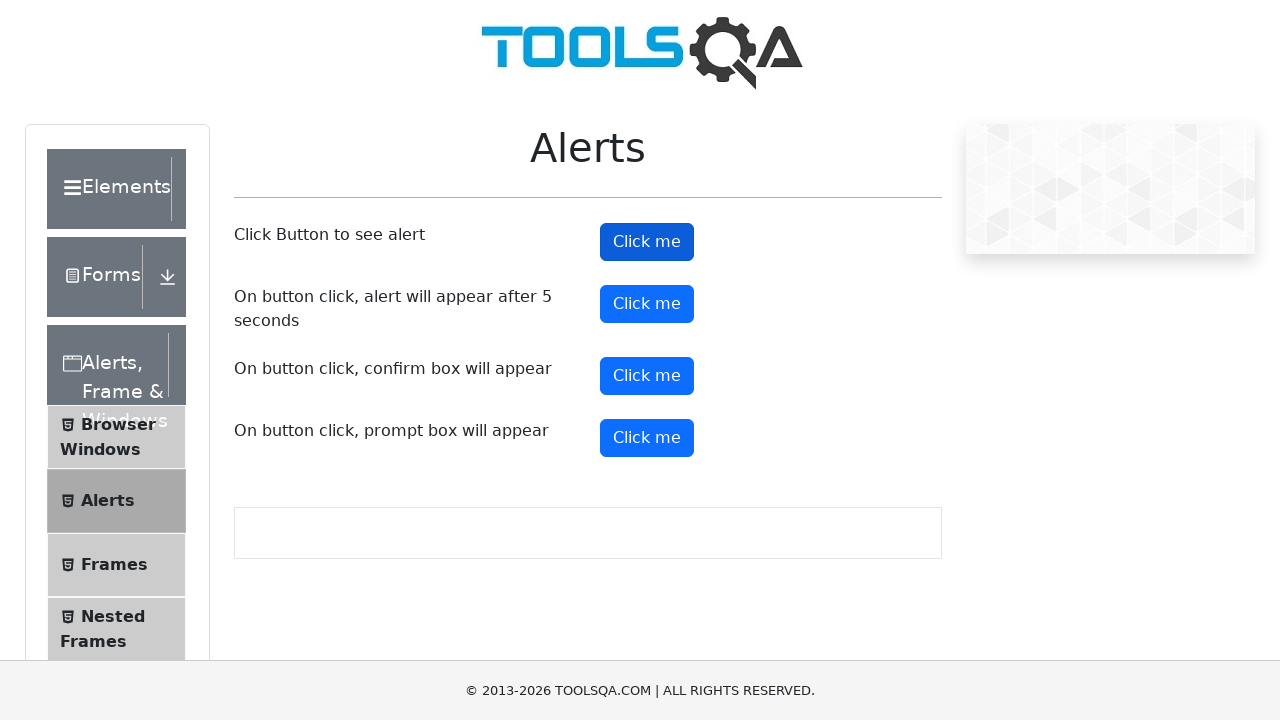

Set up dialog handler to accept alerts
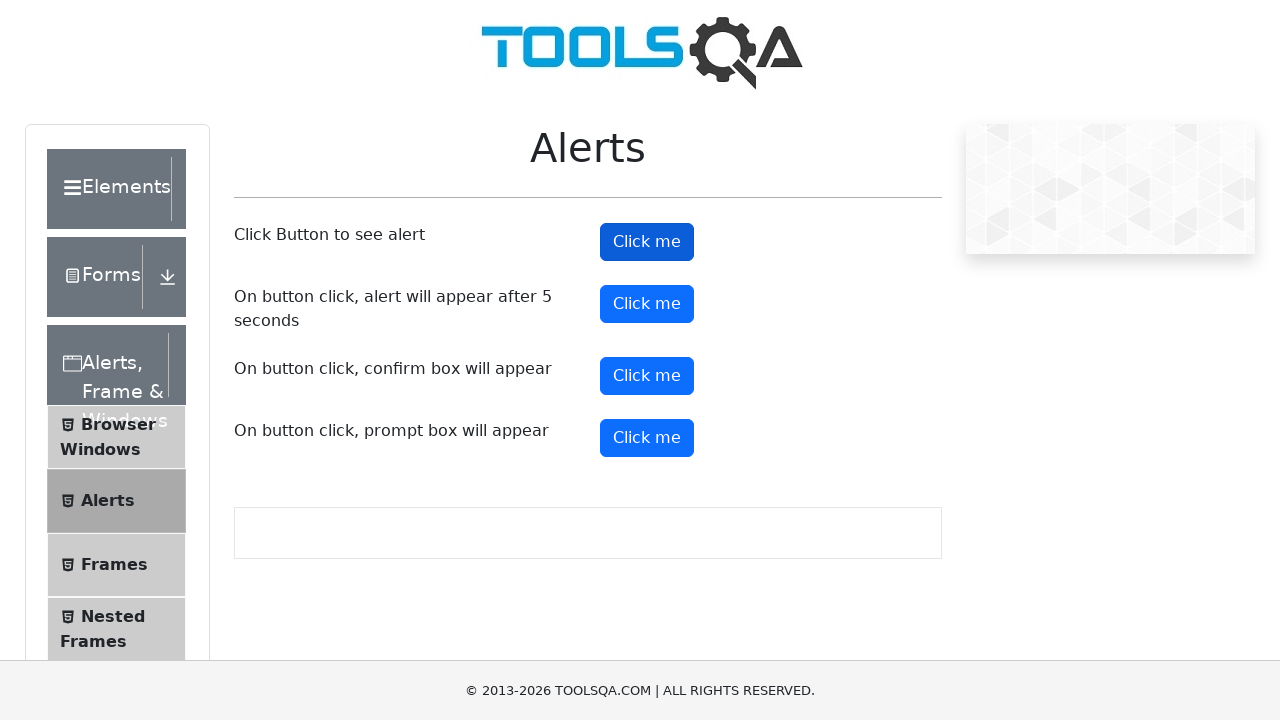

Waited for simple alert to be handled
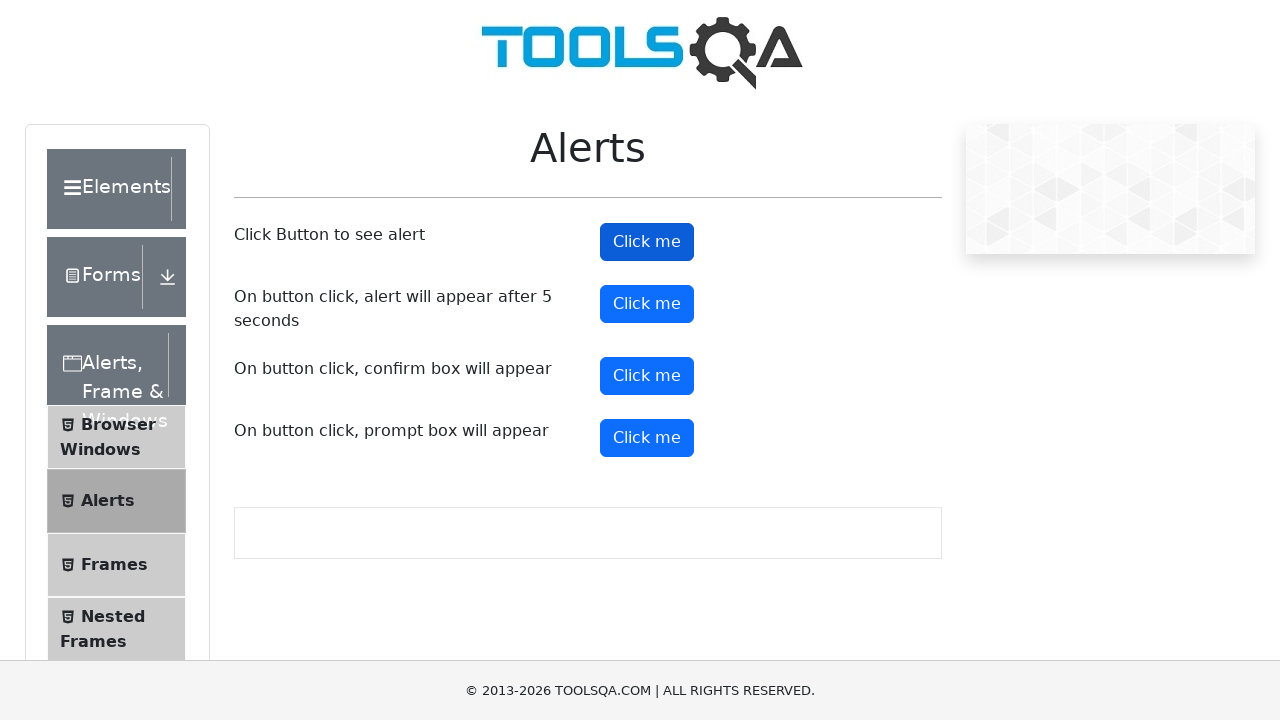

Clicked the confirm dialog button at (647, 376) on #confirmButton
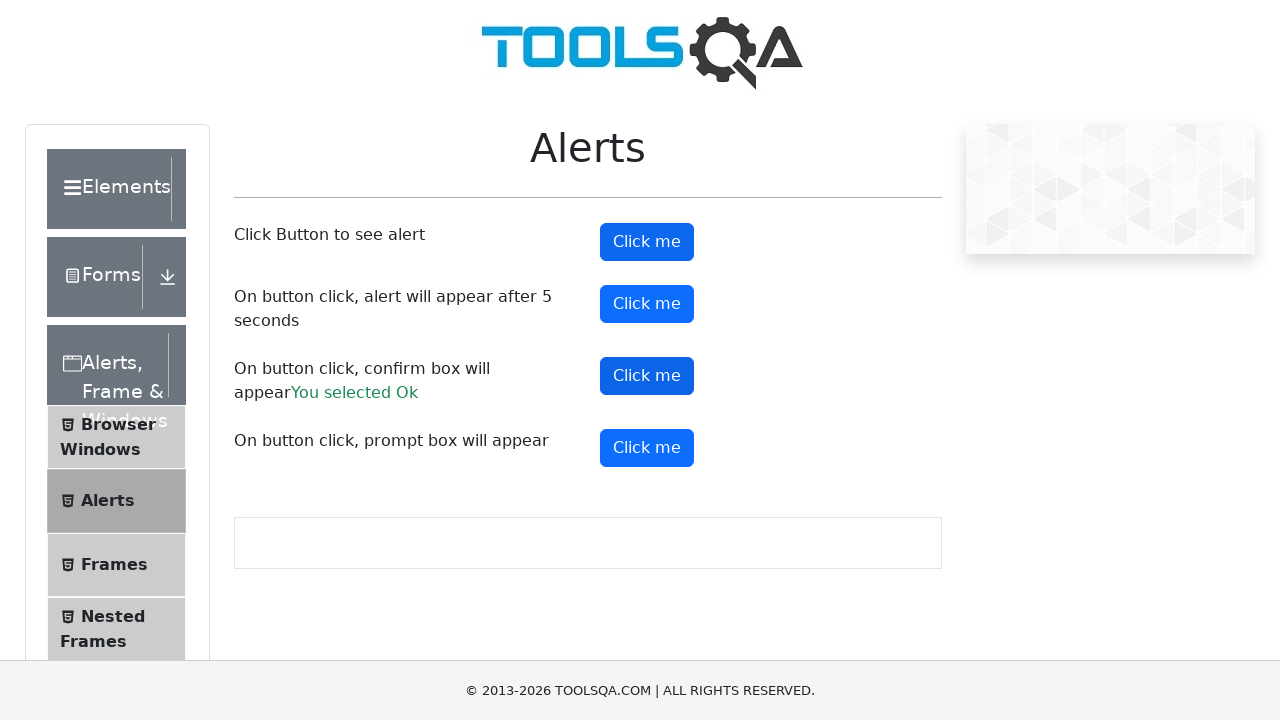

Set up dialog handler to dismiss confirm dialogs
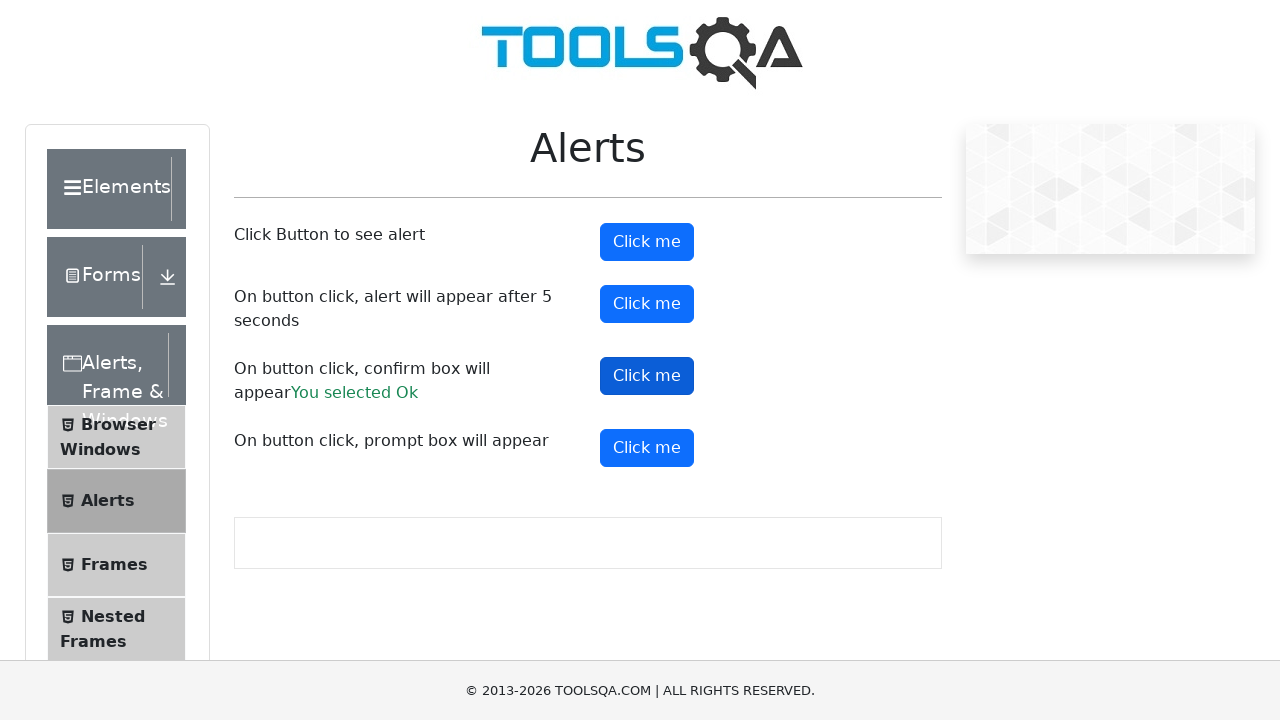

Waited for confirm dialog to be dismissed
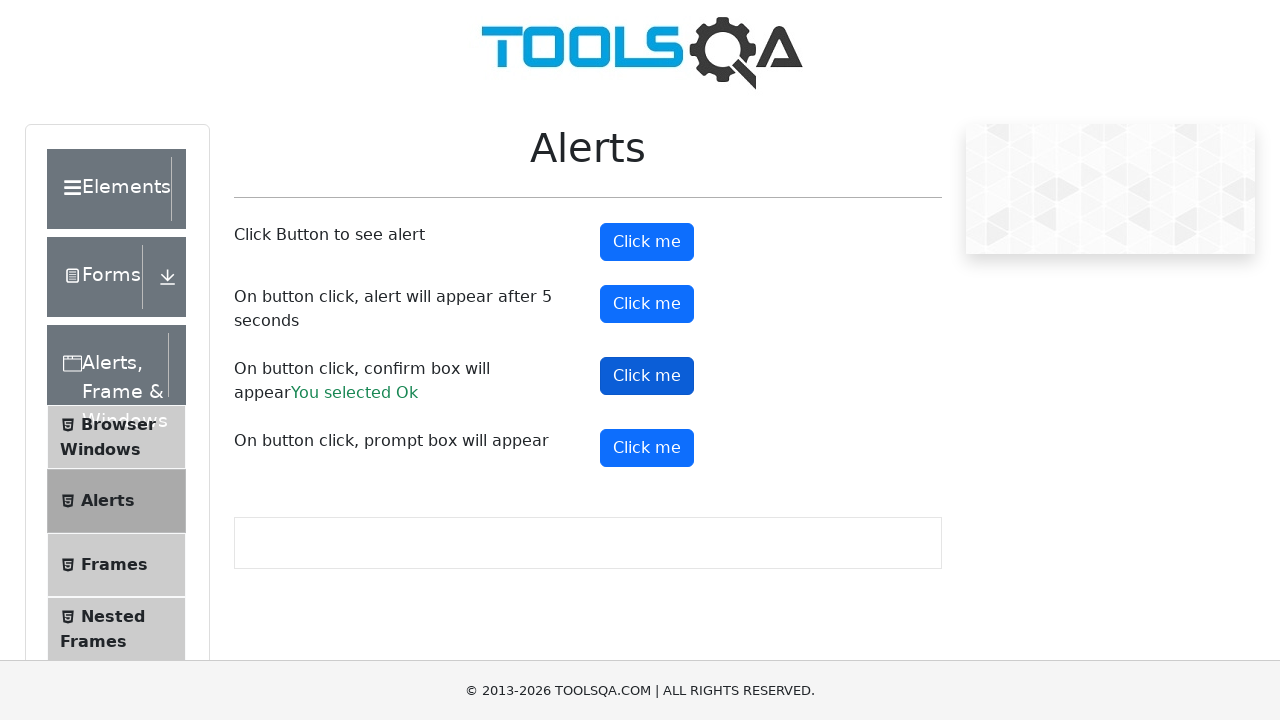

Clicked the prompt dialog button at (647, 448) on #promtButton
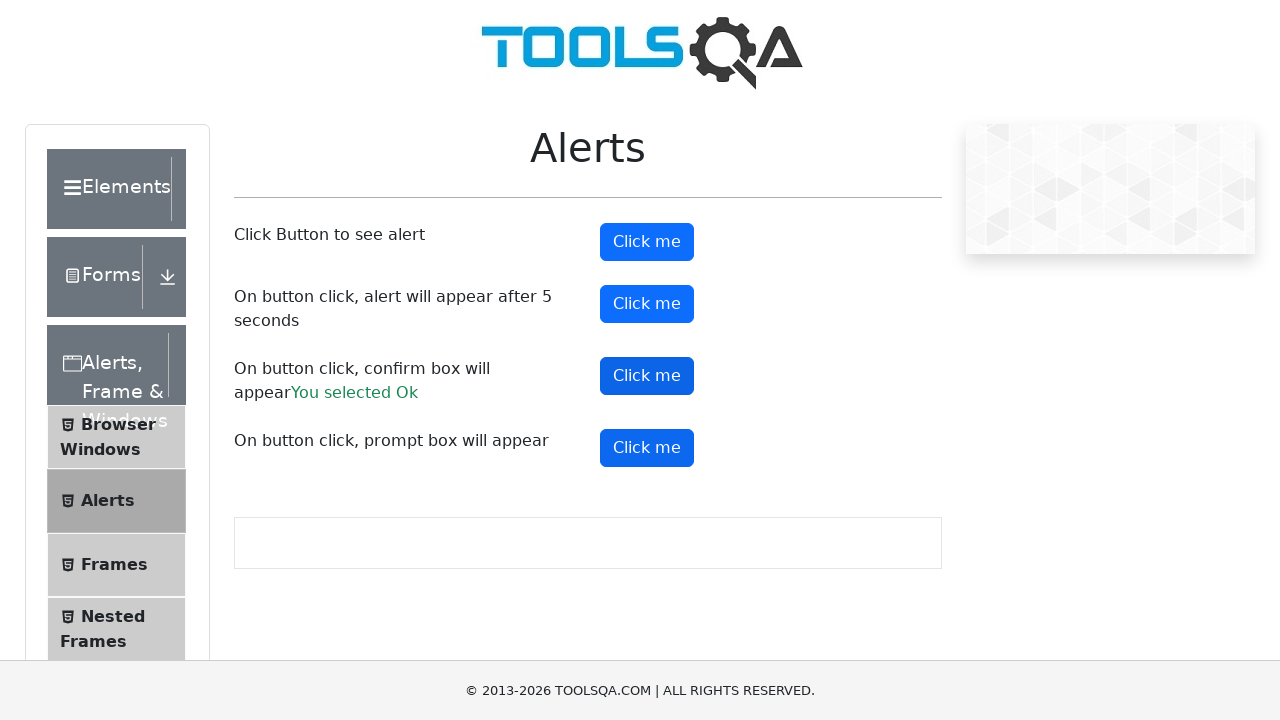

Set up dialog handler to enter text and accept prompt dialogs
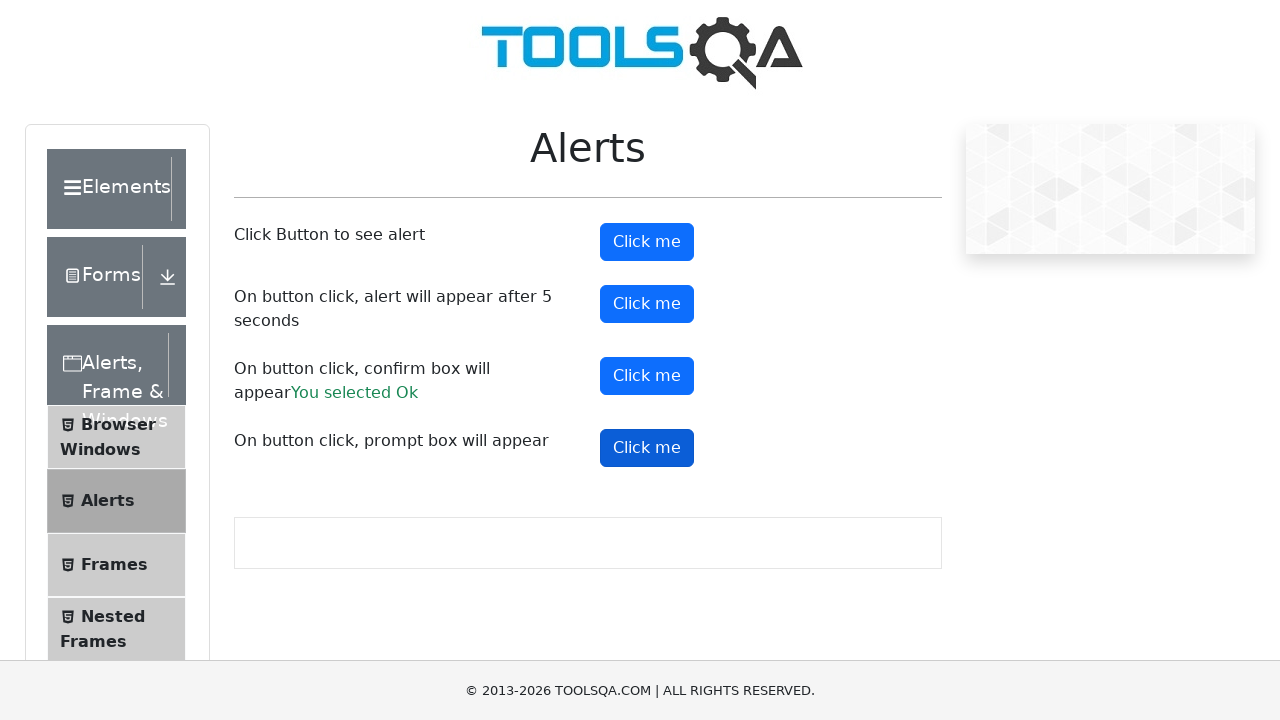

Waited for prompt dialog to be handled with text input
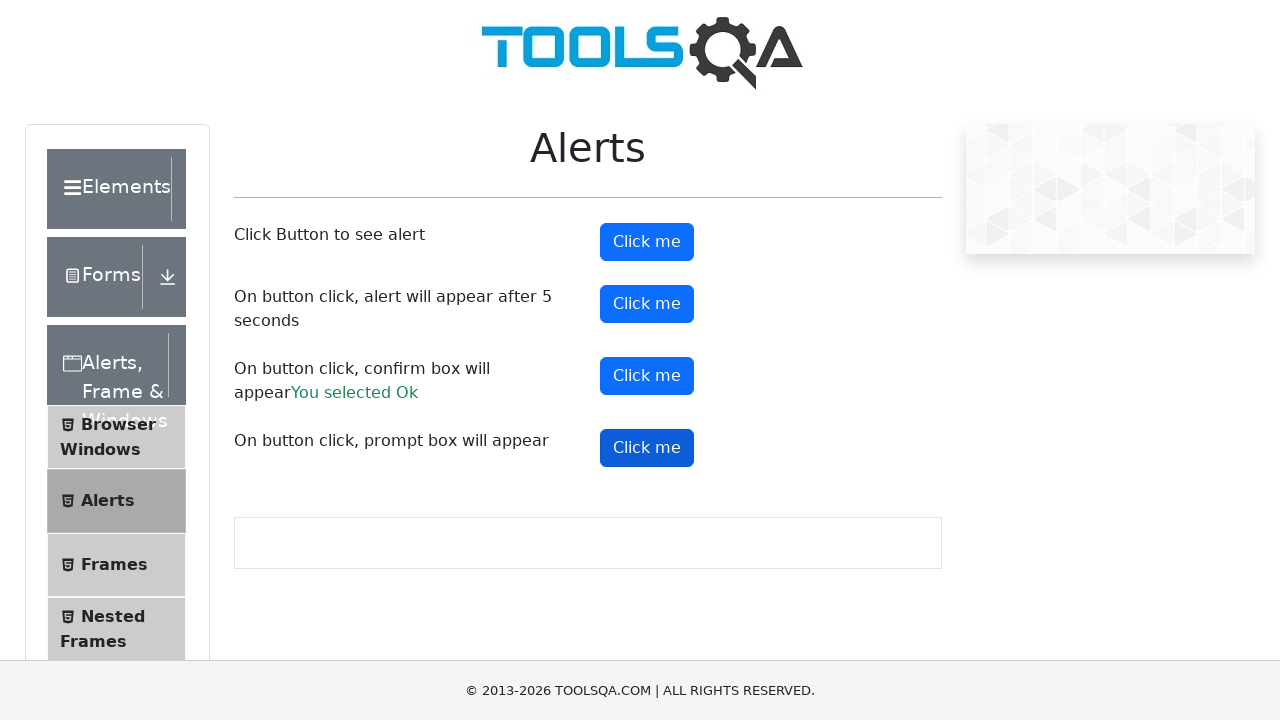

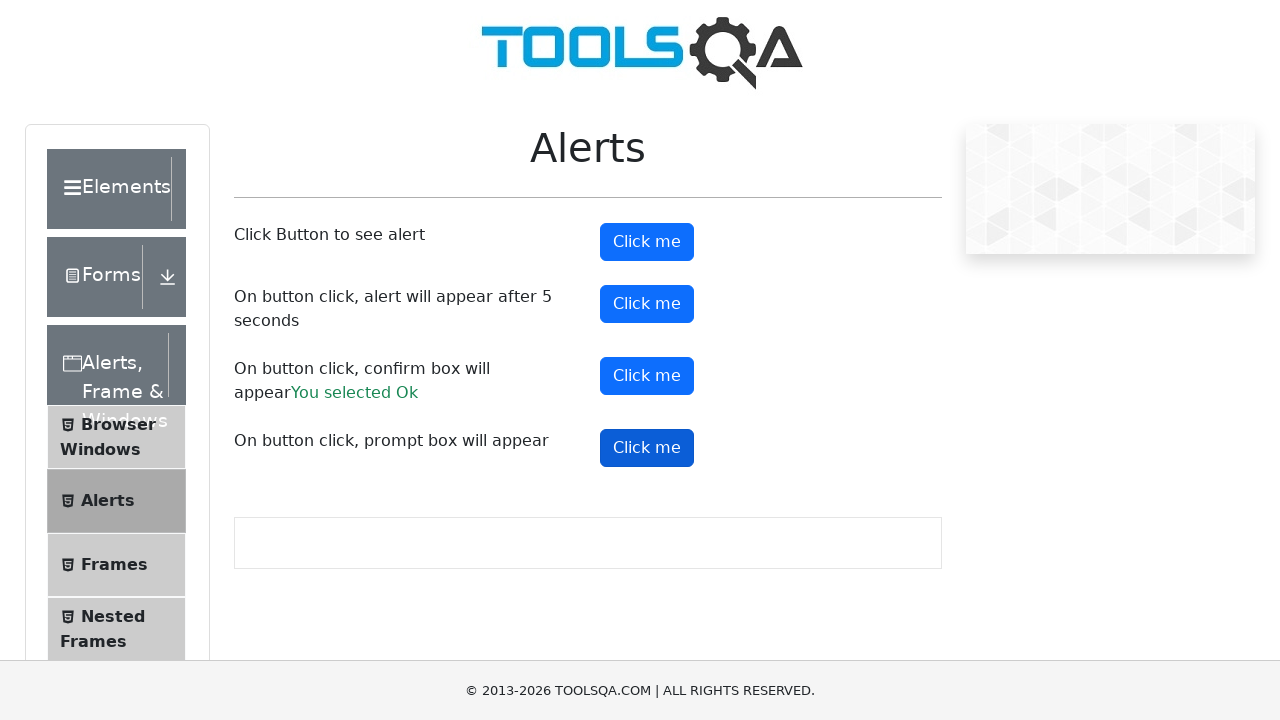